Opens a practice form page and maximizes the browser window

Starting URL: https://demoqa.com/automation-practice-form

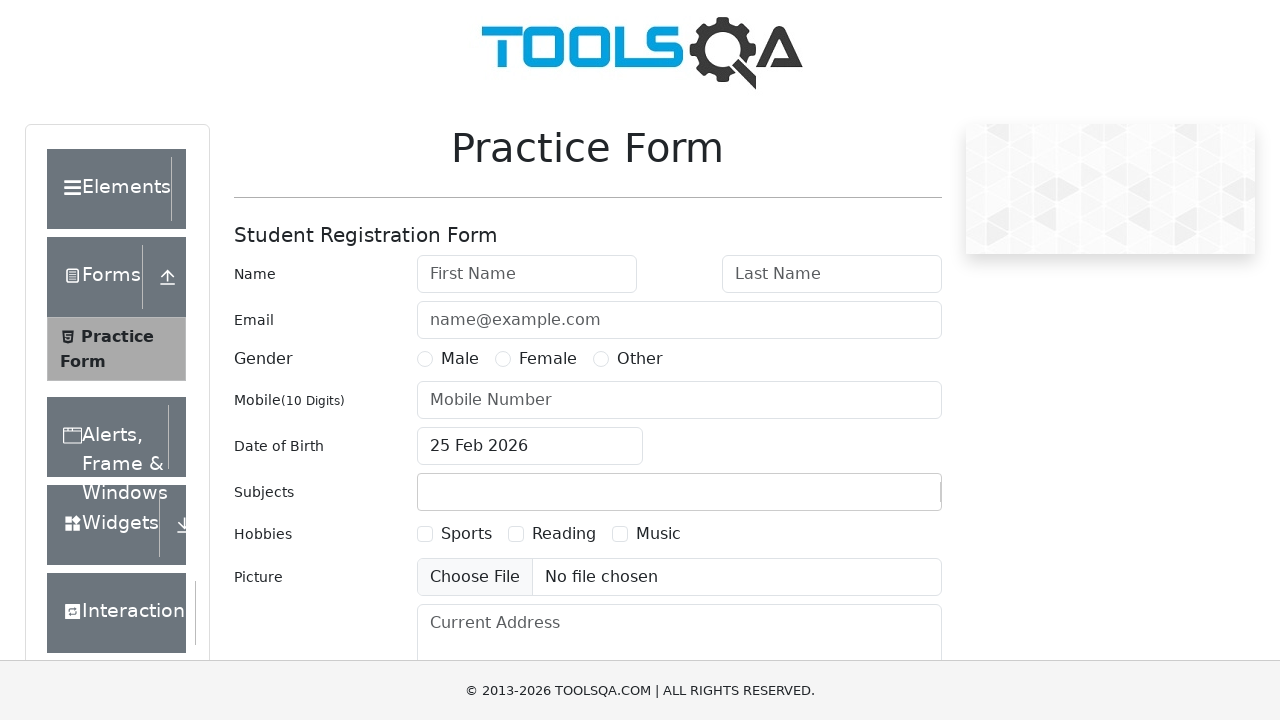

Navigated to practice form page at https://demoqa.com/automation-practice-form
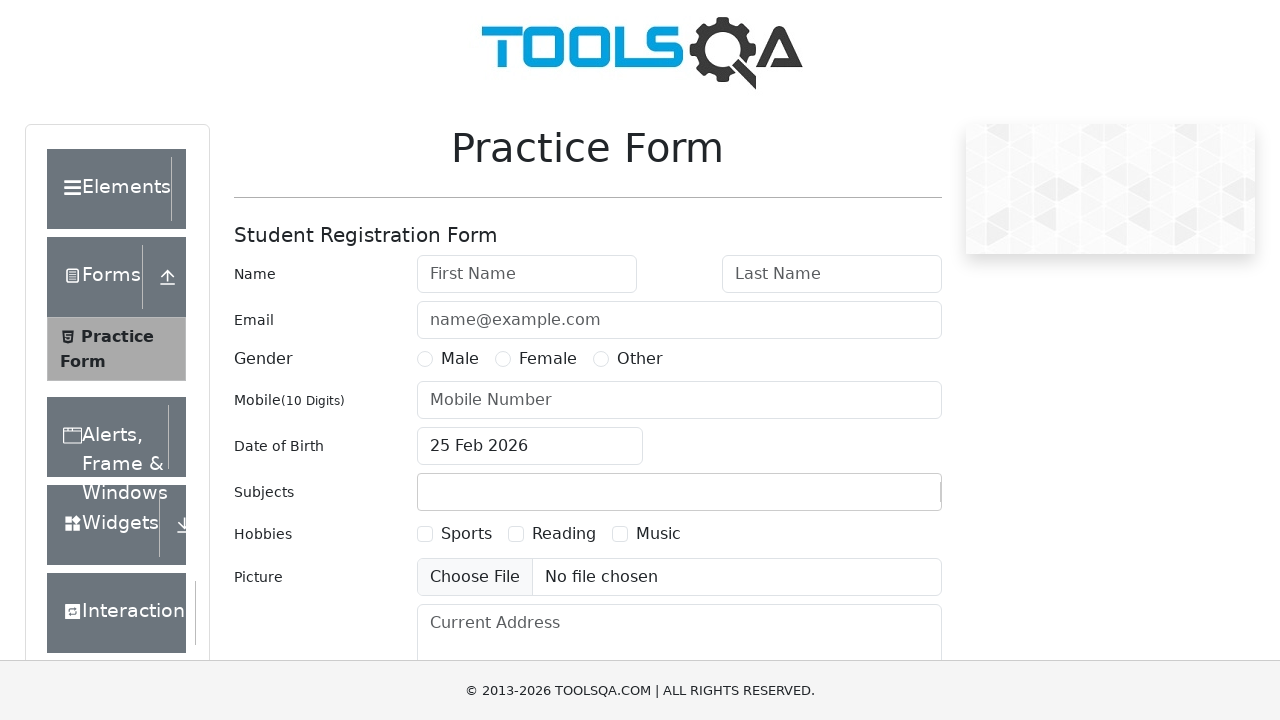

Maximized the browser window
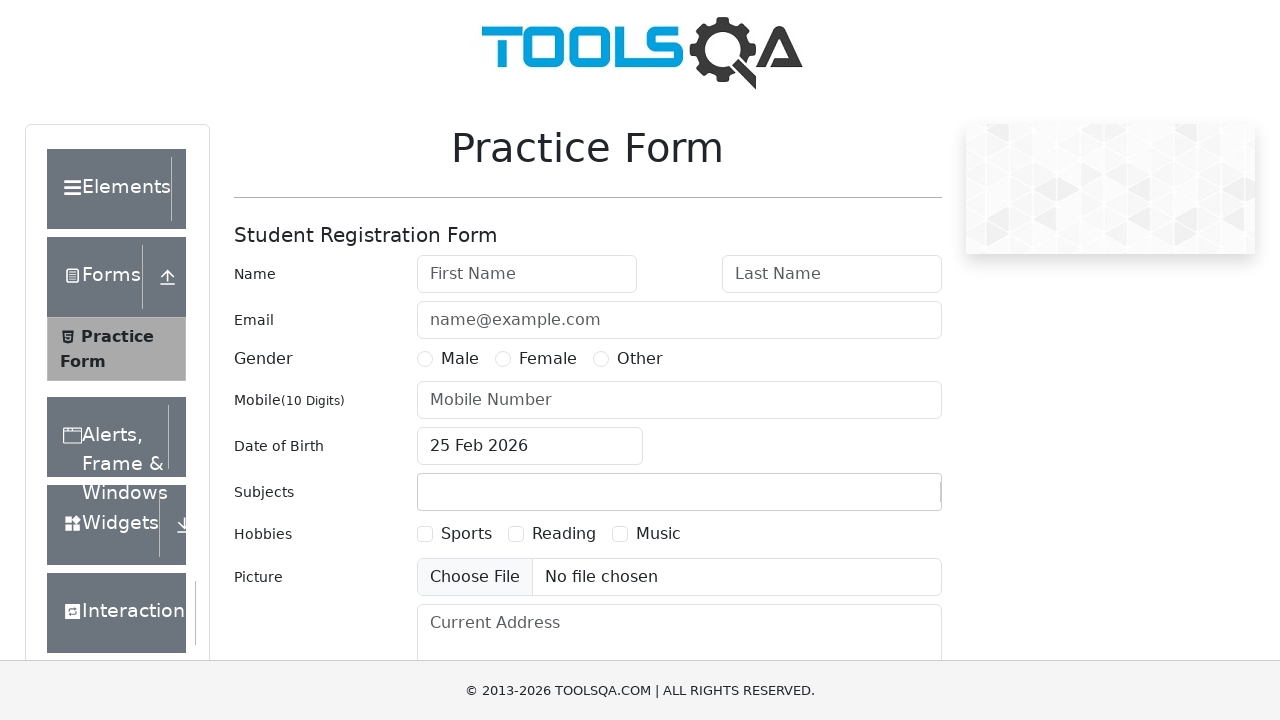

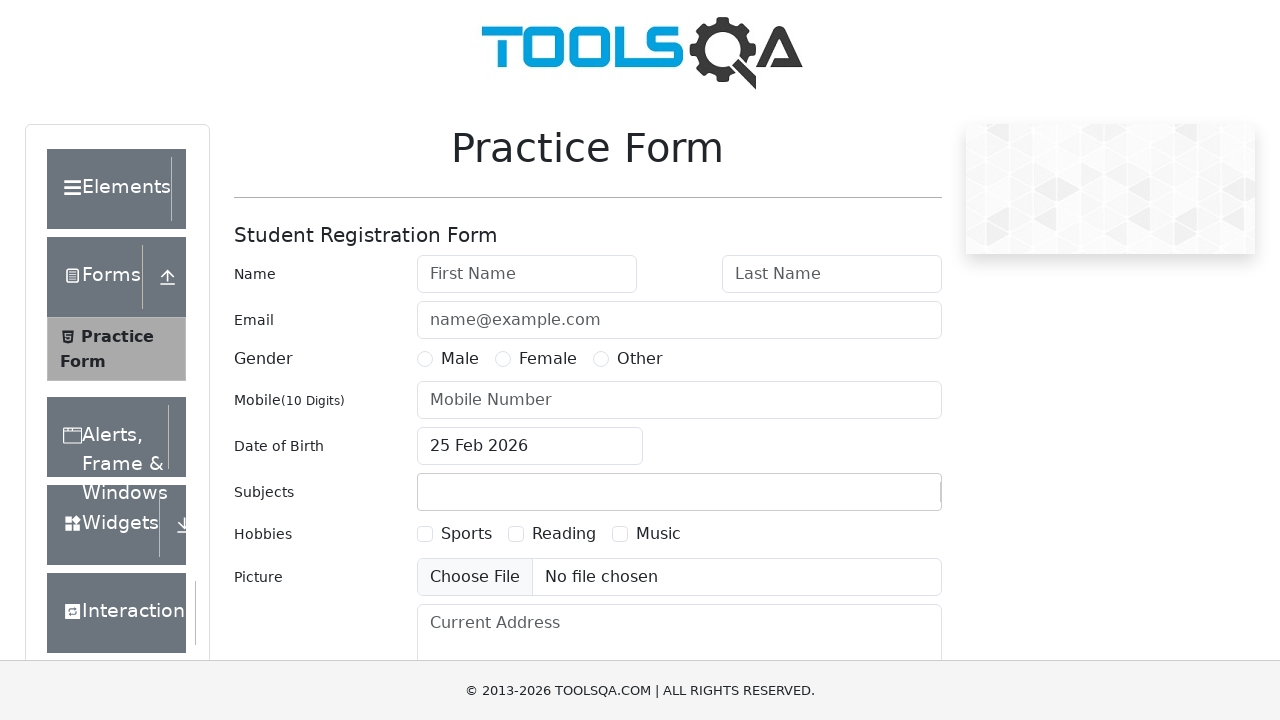